Tests selecting a radio button by clicking its label

Starting URL: https://demoqa.com/radio-button

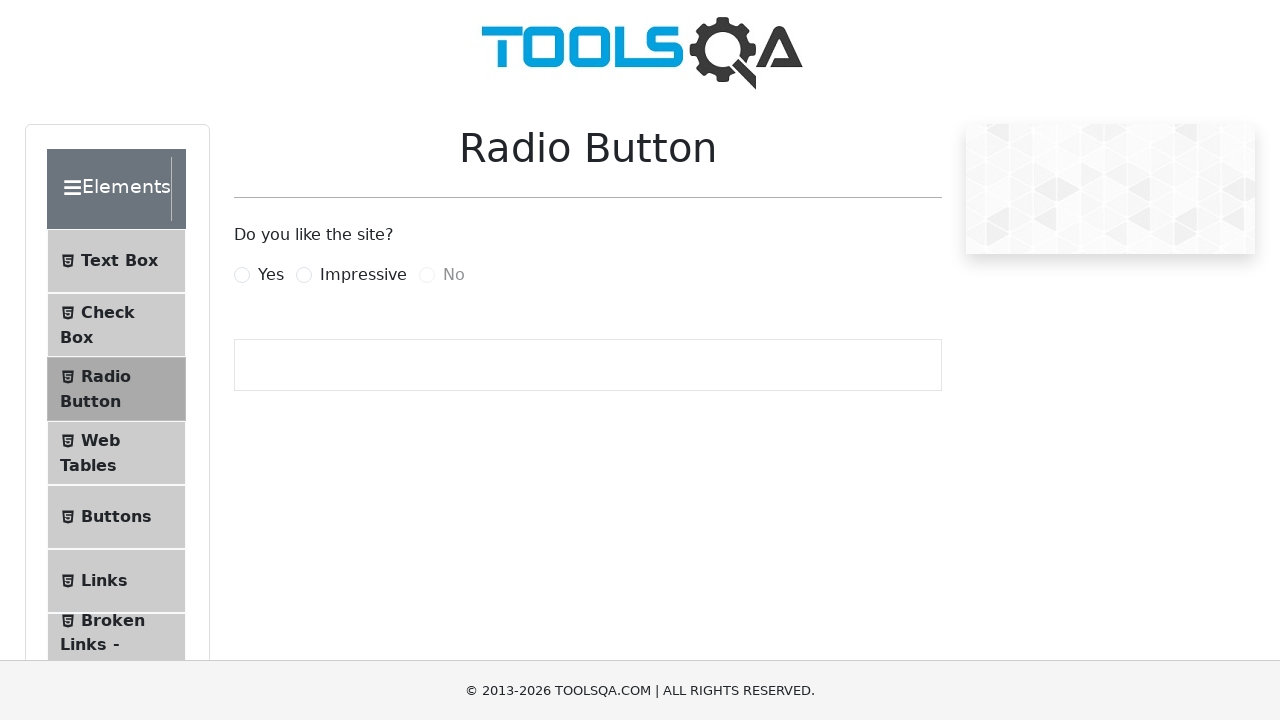

Clicked the Impressive radio button label at (363, 275) on label[for='impressiveRadio']
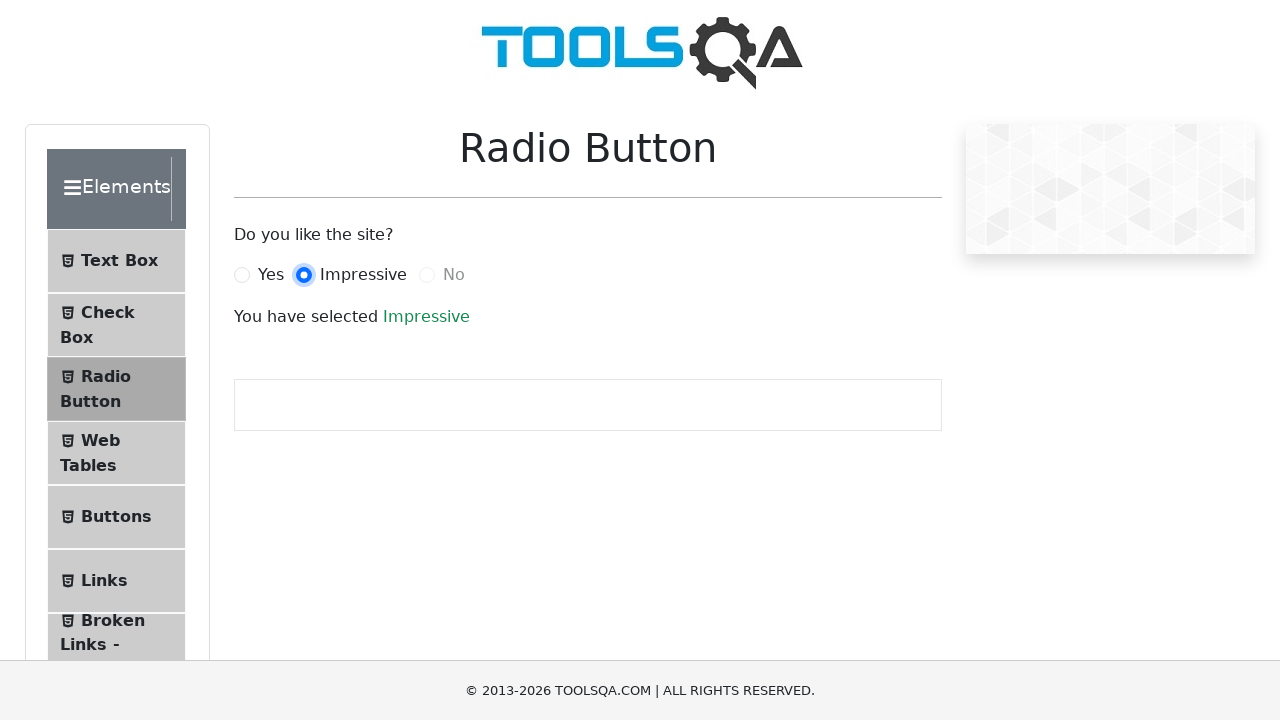

Success message appeared after selecting radio button
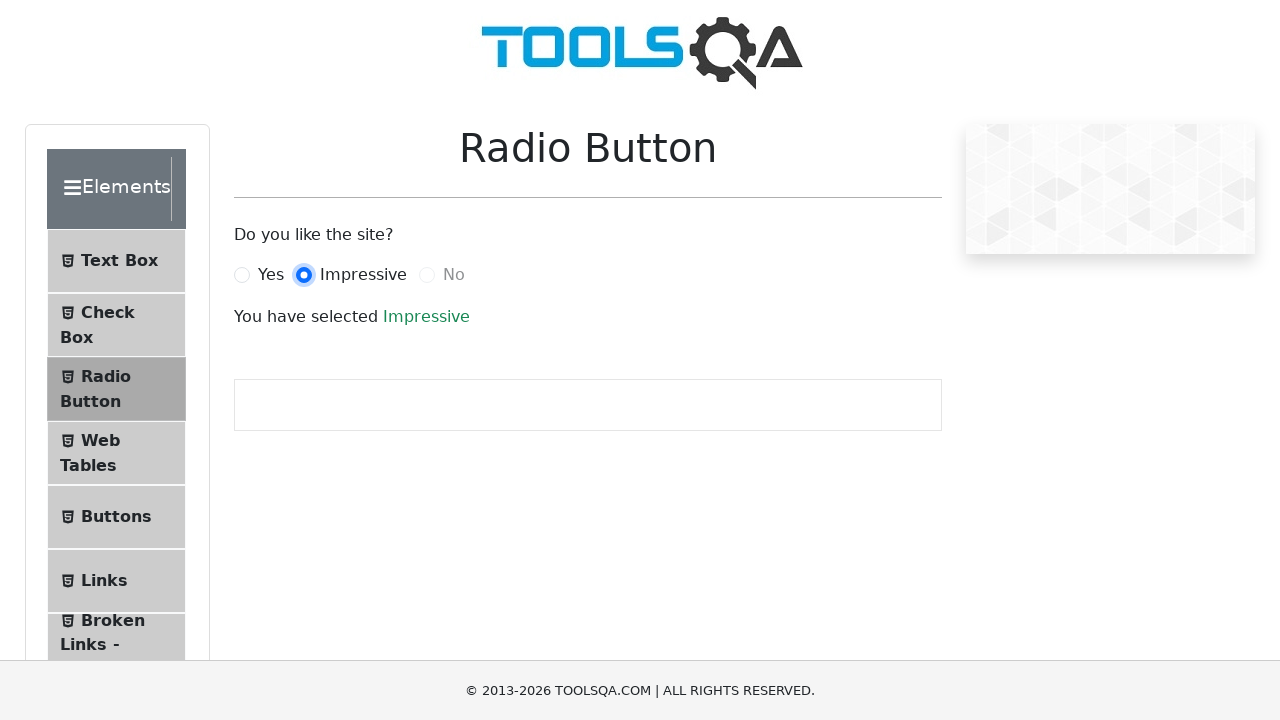

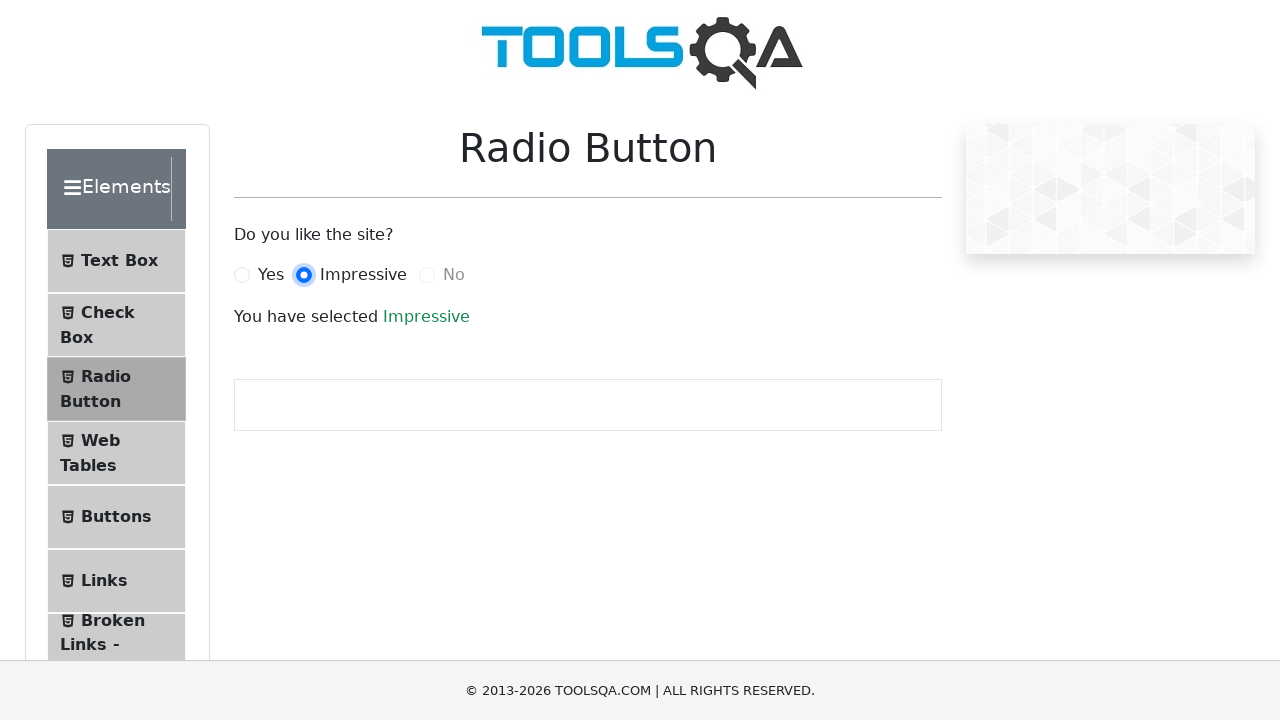